Navigates to W3Schools JavaScript tutorial page and scrolls to the bottom of the page

Starting URL: https://www.w3schools.com/js/default.asp

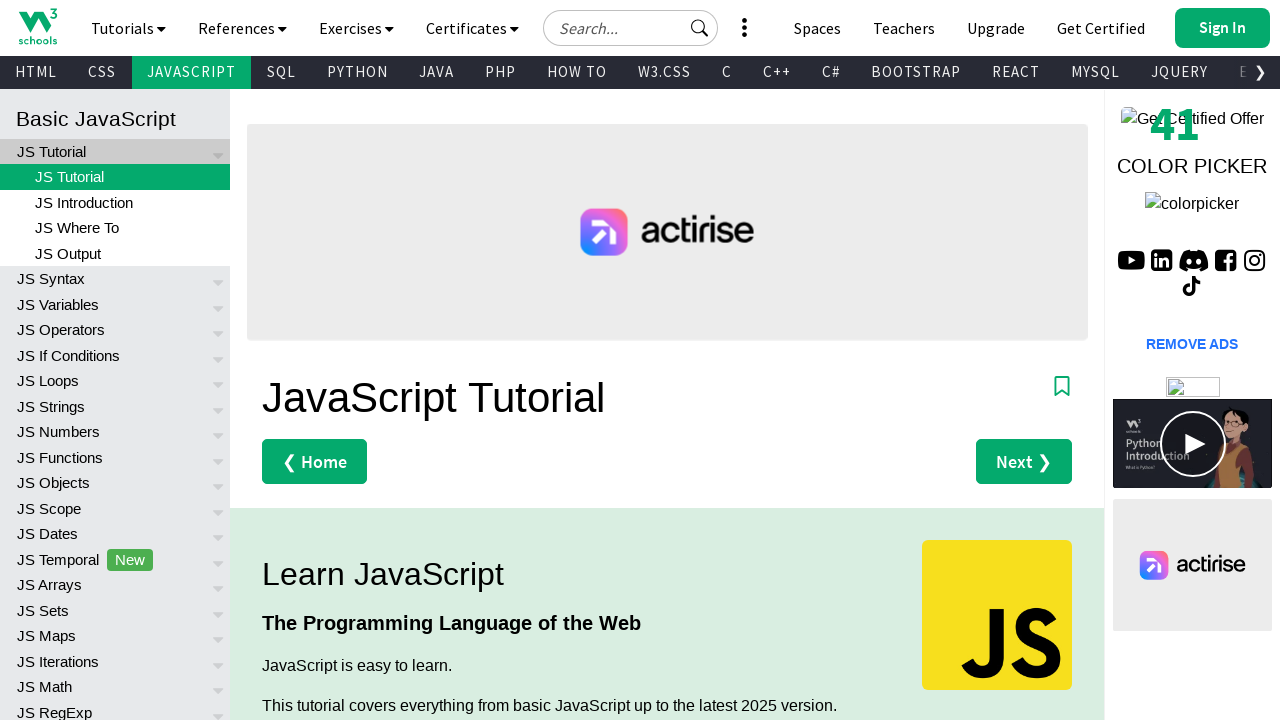

Navigated to W3Schools JavaScript tutorial page
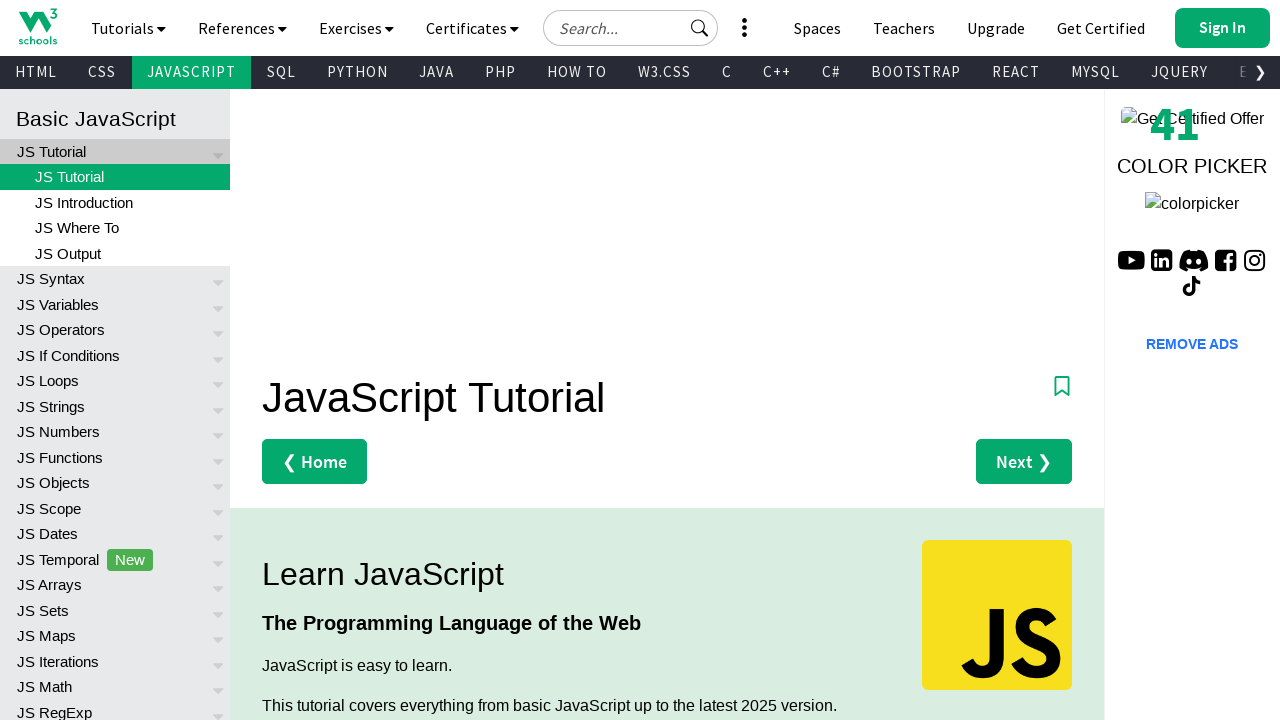

Scrolled to the bottom of the page
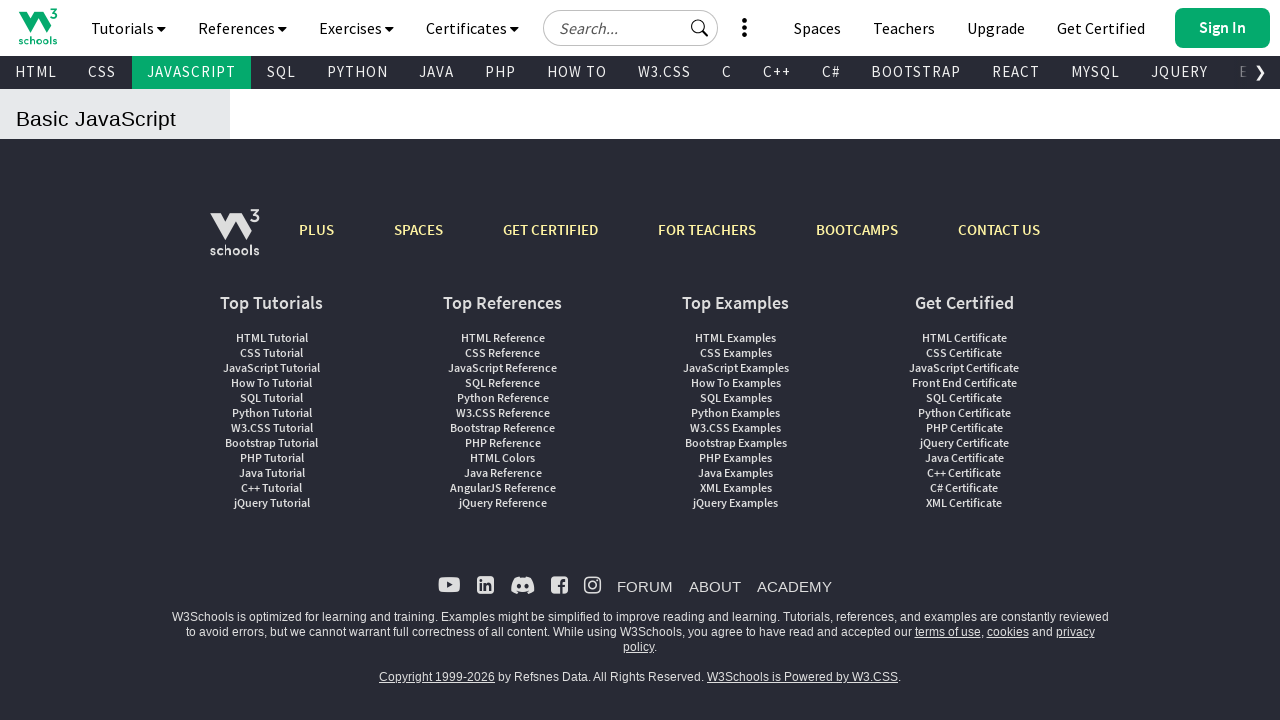

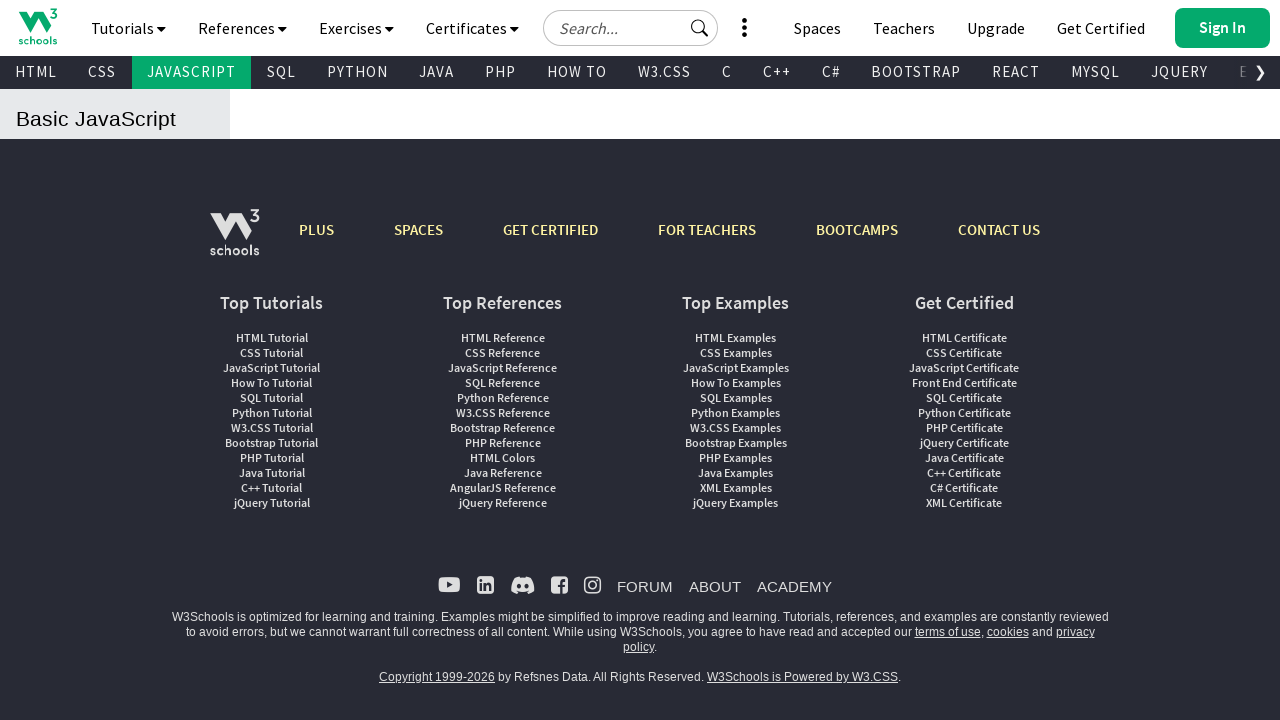